Tests multi-select autocomplete functionality by selecting multiple items from a dropdown and then removing one of the selected items

Starting URL: https://www.leafground.com/select.xhtml

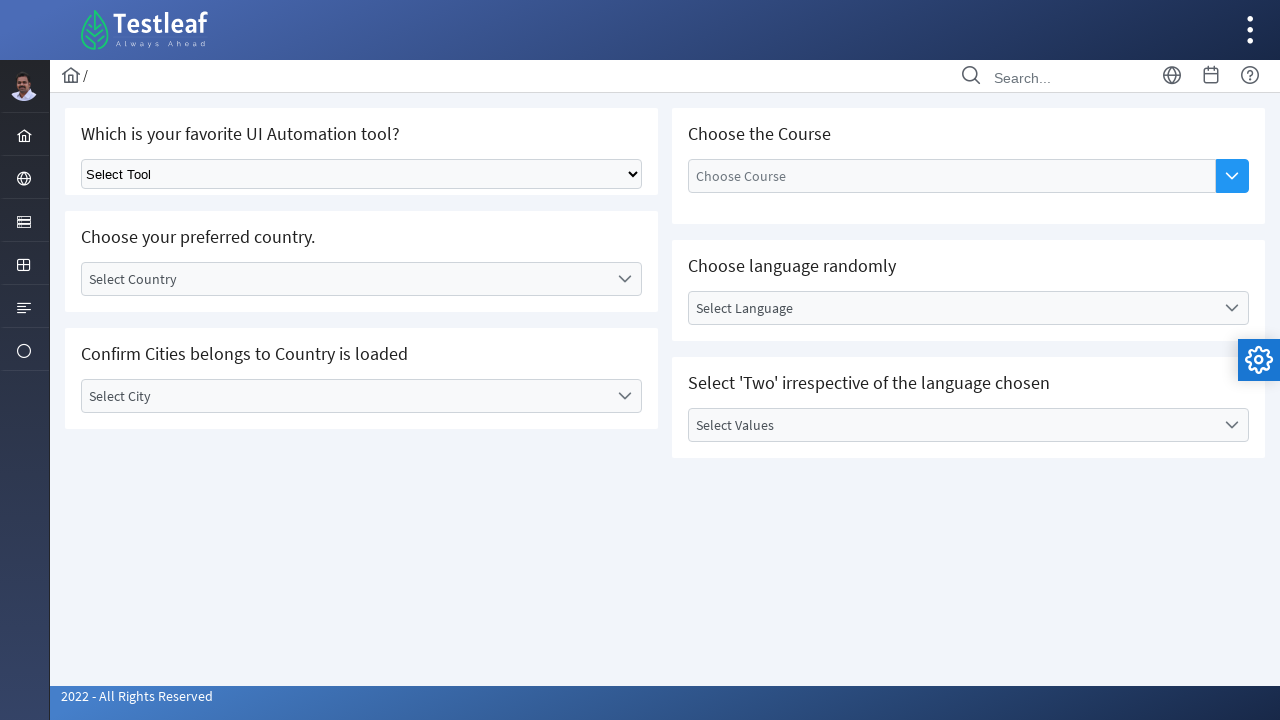

Clicked autocomplete dropdown button to open list at (1232, 176) on xpath=//*[@id='j_idt87:auto-complete']//button
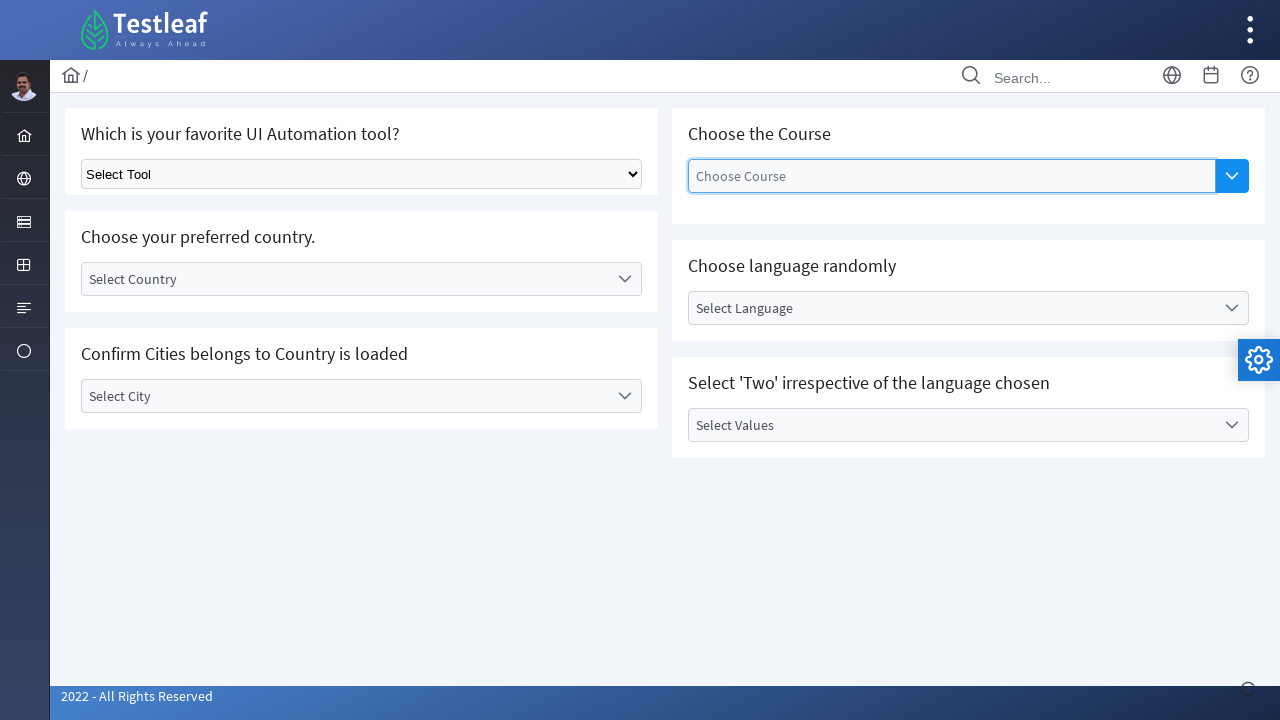

Waited for dropdown items to load
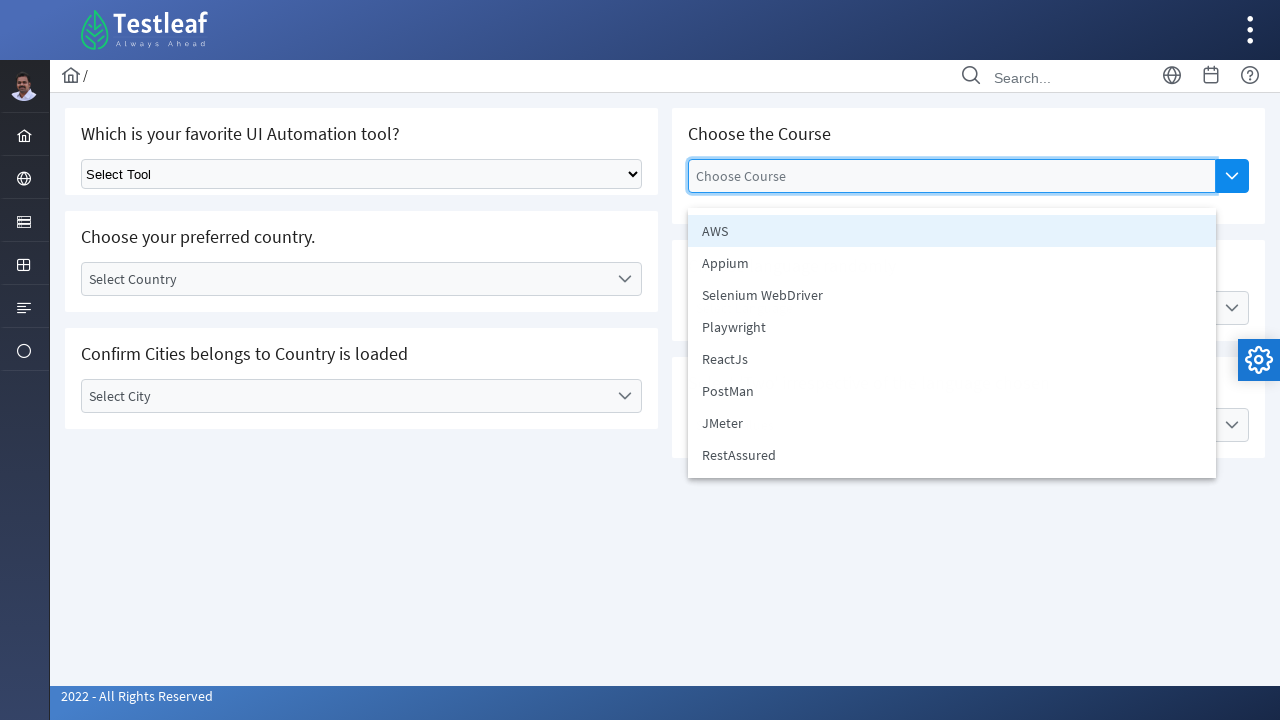

Selected 'Appium' from dropdown list at (952, 263) on xpath=//*[@id='j_idt87:auto-complete_panel']//li >> nth=1
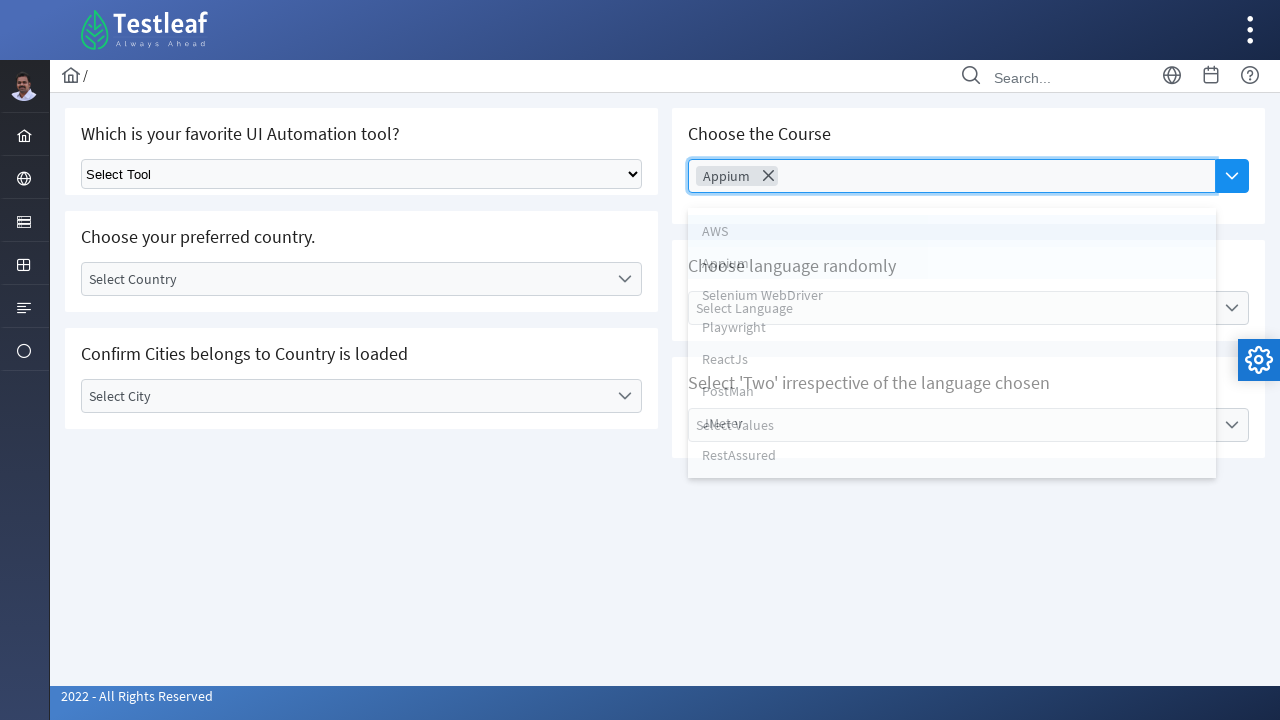

Waited 2 seconds before selecting next item
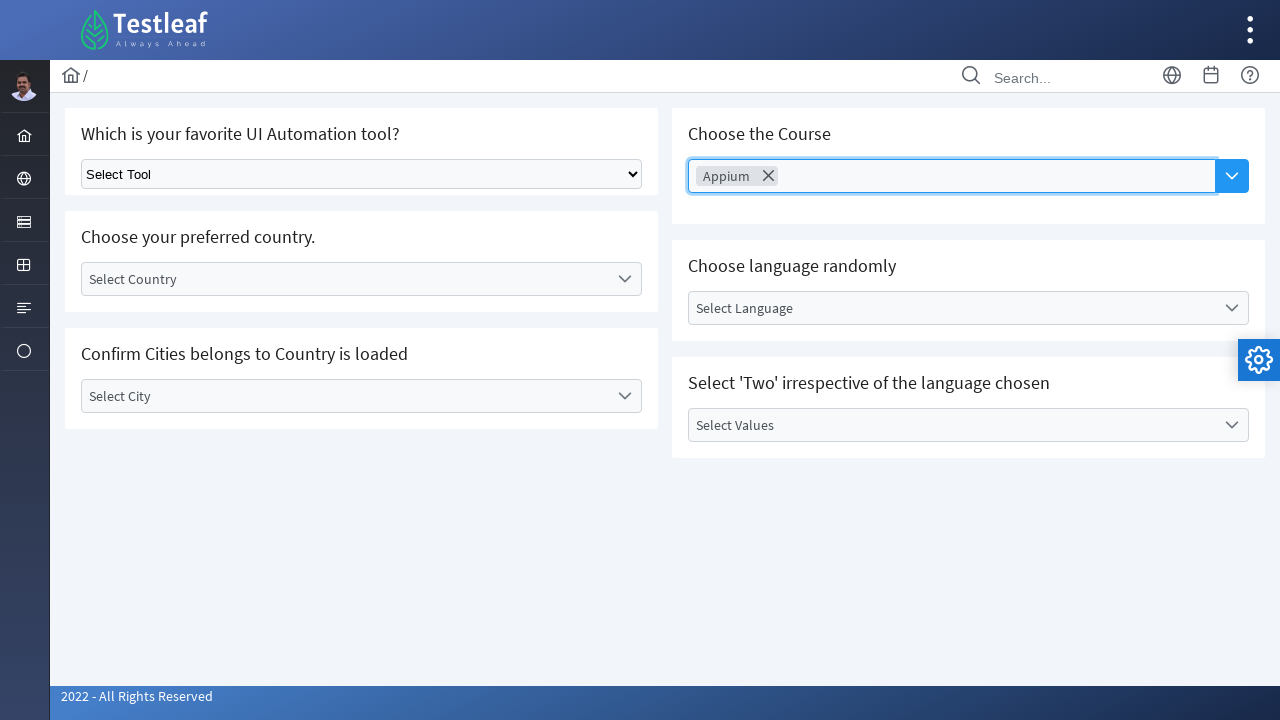

Clicked autocomplete dropdown button to open list again at (1232, 176) on xpath=//*[@id='j_idt87:auto-complete']//button
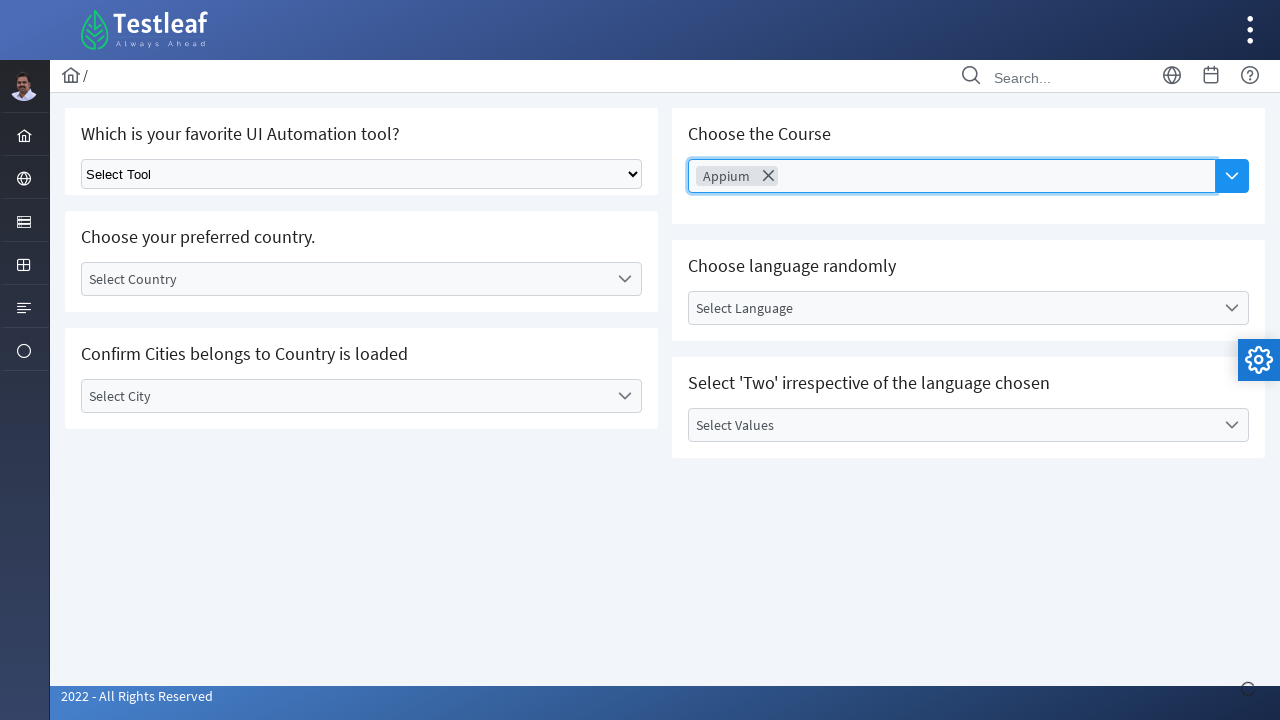

Waited for dropdown items to load
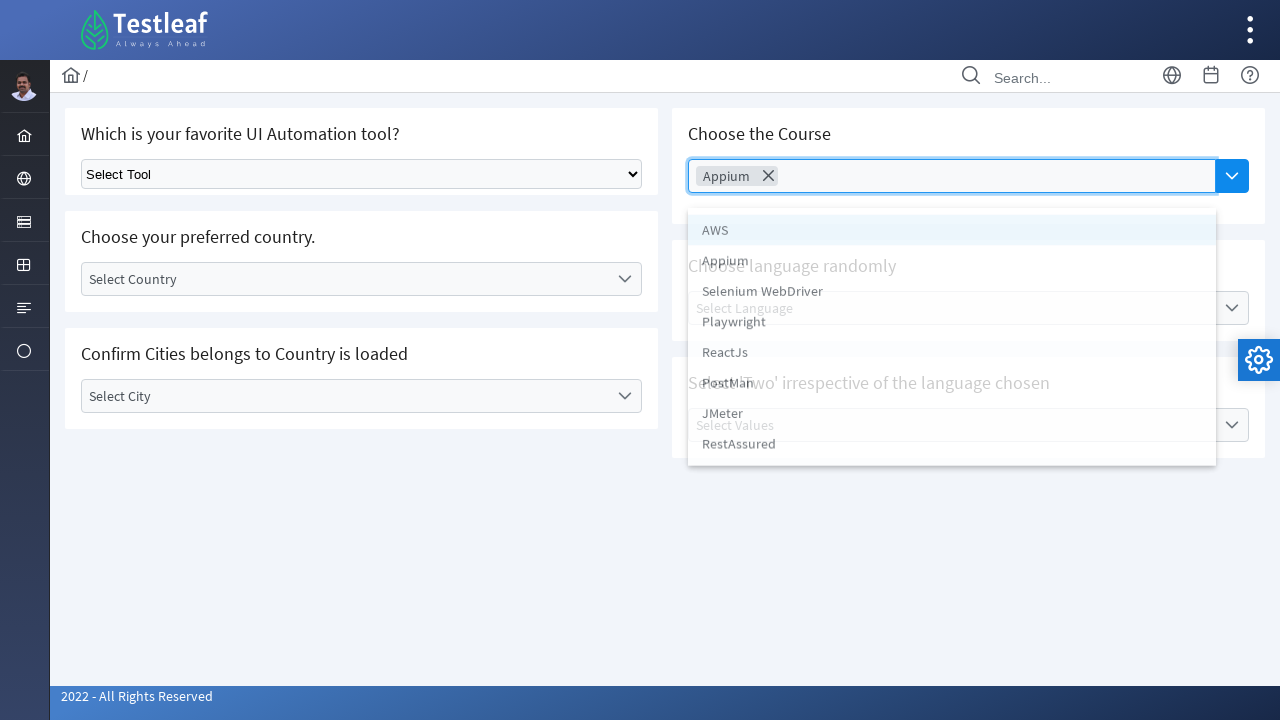

Selected 'JMeter' from dropdown list at (952, 423) on xpath=//*[@id='j_idt87:auto-complete_panel']//li >> nth=6
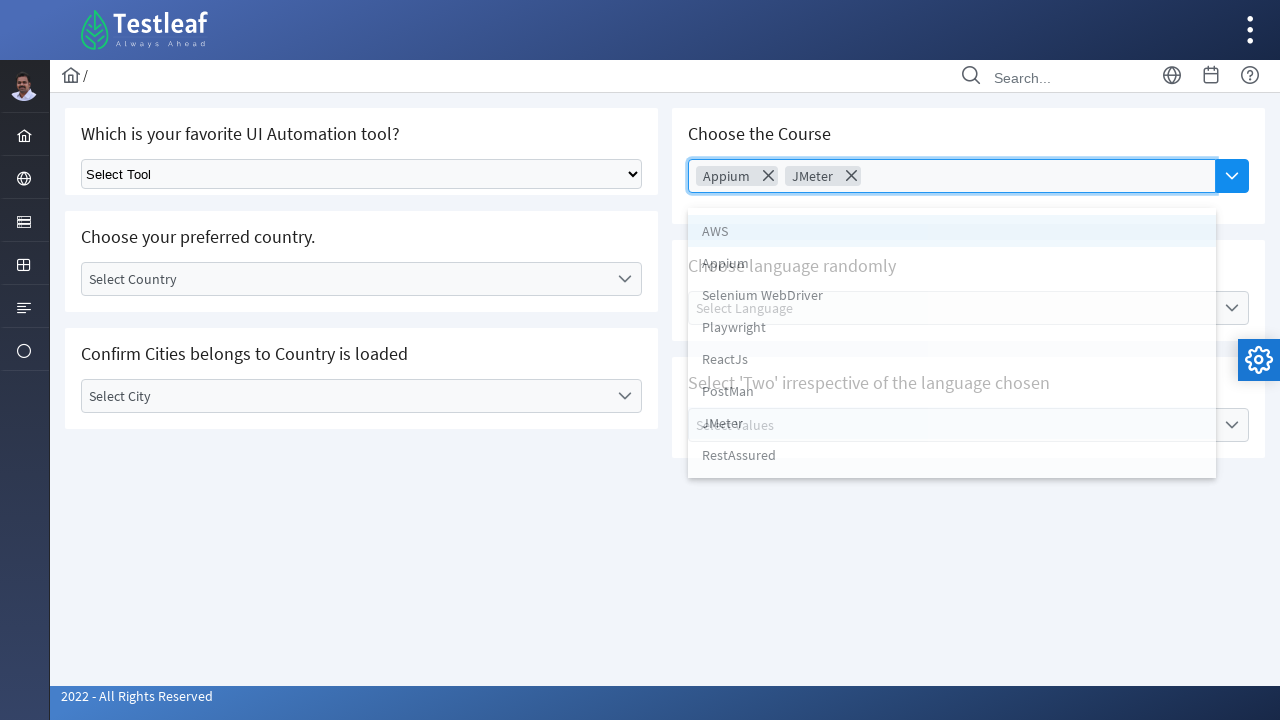

Waited 2 seconds before selecting next item
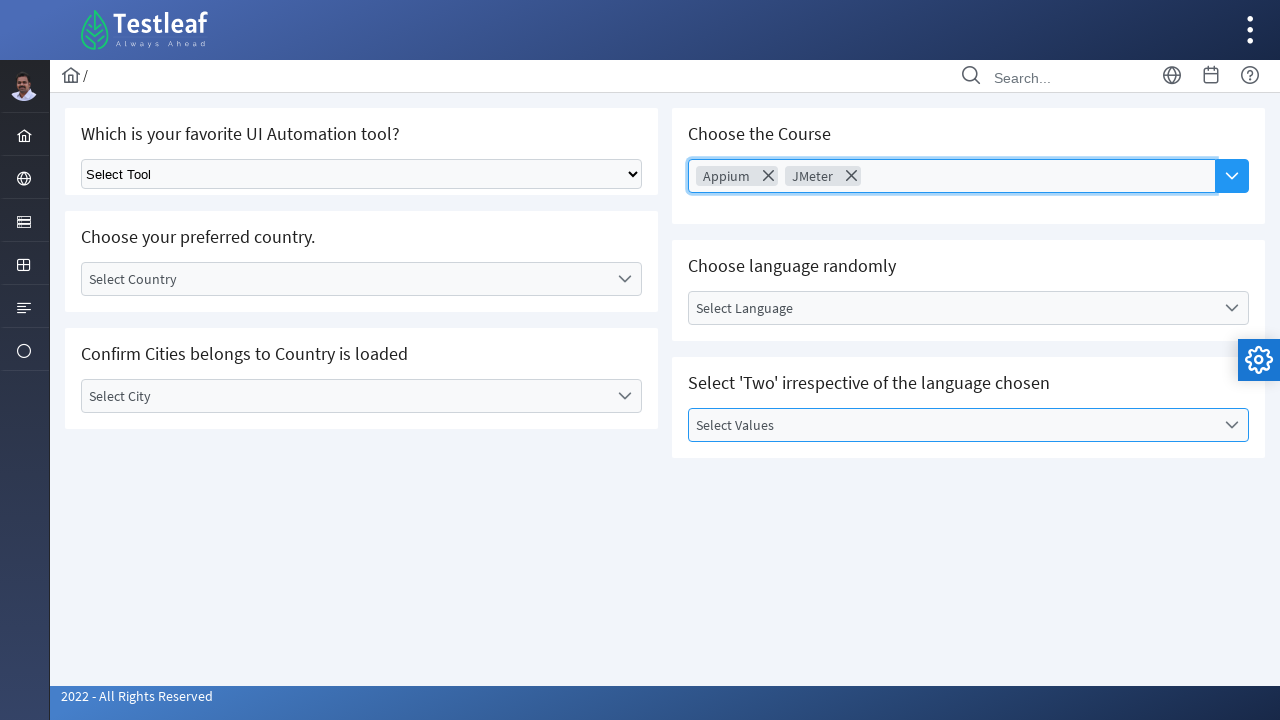

Clicked autocomplete dropdown button to open list again at (1232, 176) on xpath=//*[@id='j_idt87:auto-complete']//button
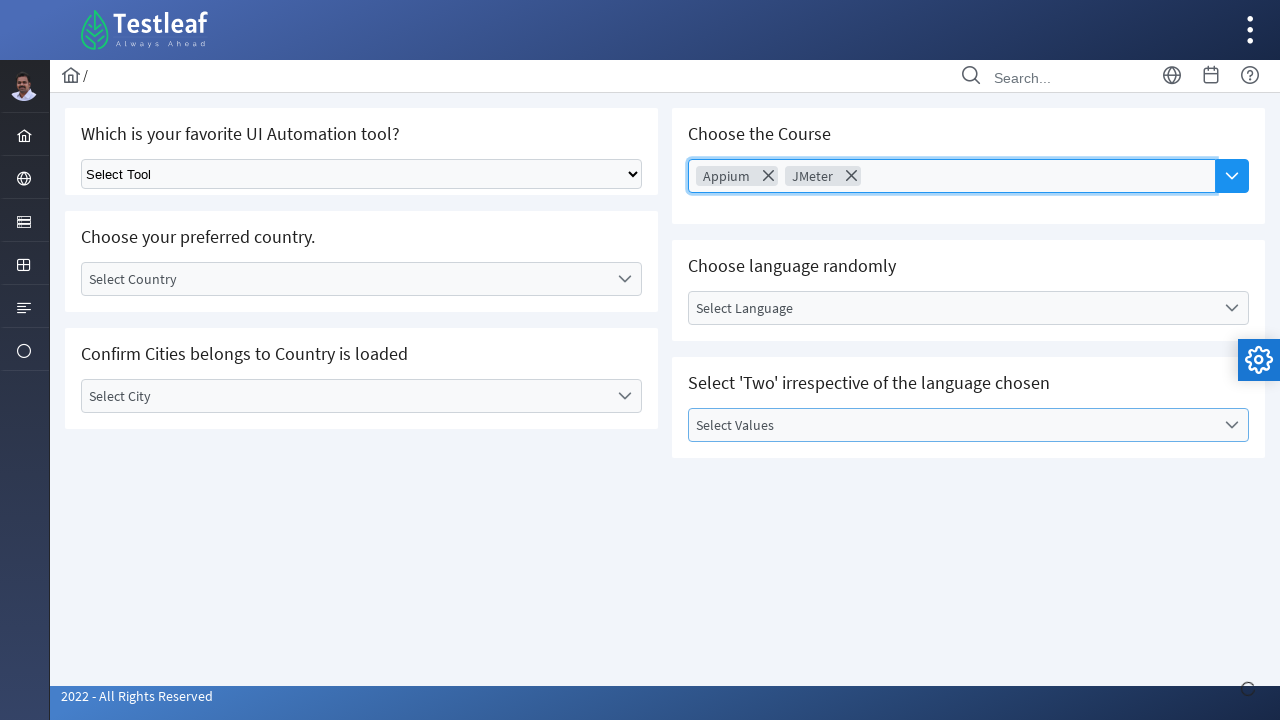

Waited for dropdown items to load
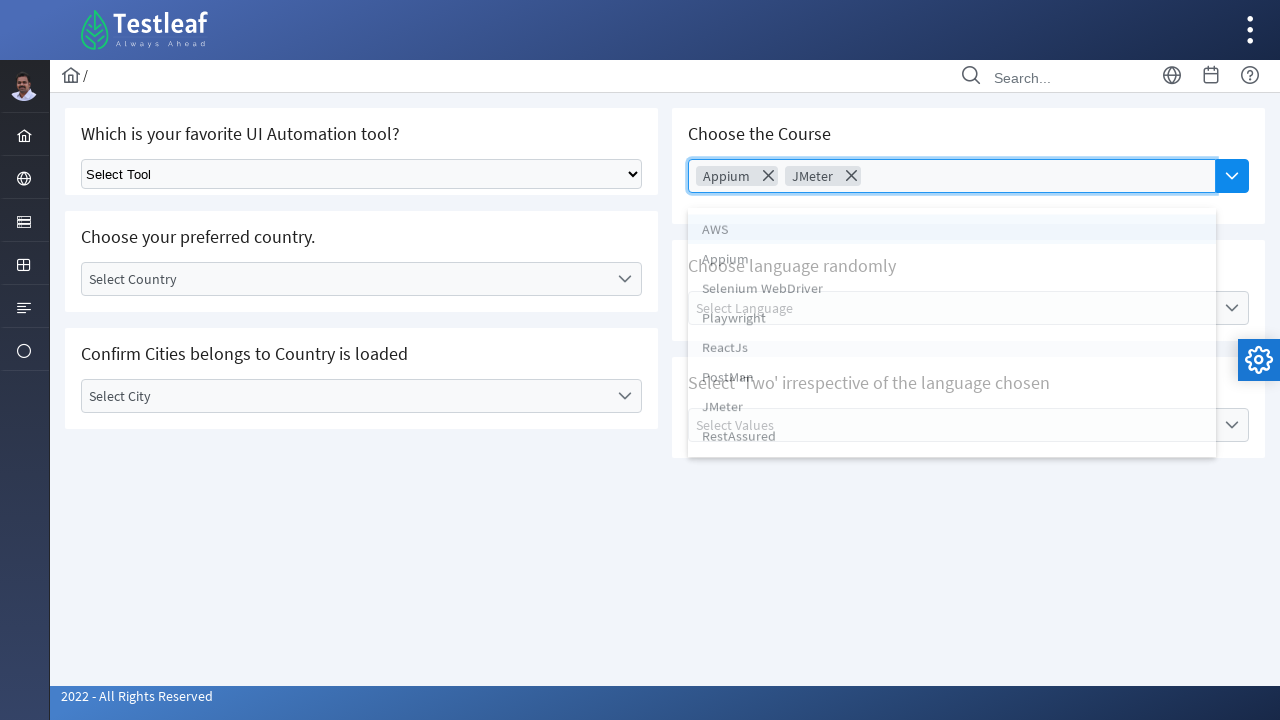

Selected 'AWS' from dropdown list at (952, 231) on xpath=//*[@id='j_idt87:auto-complete_panel']//li >> nth=0
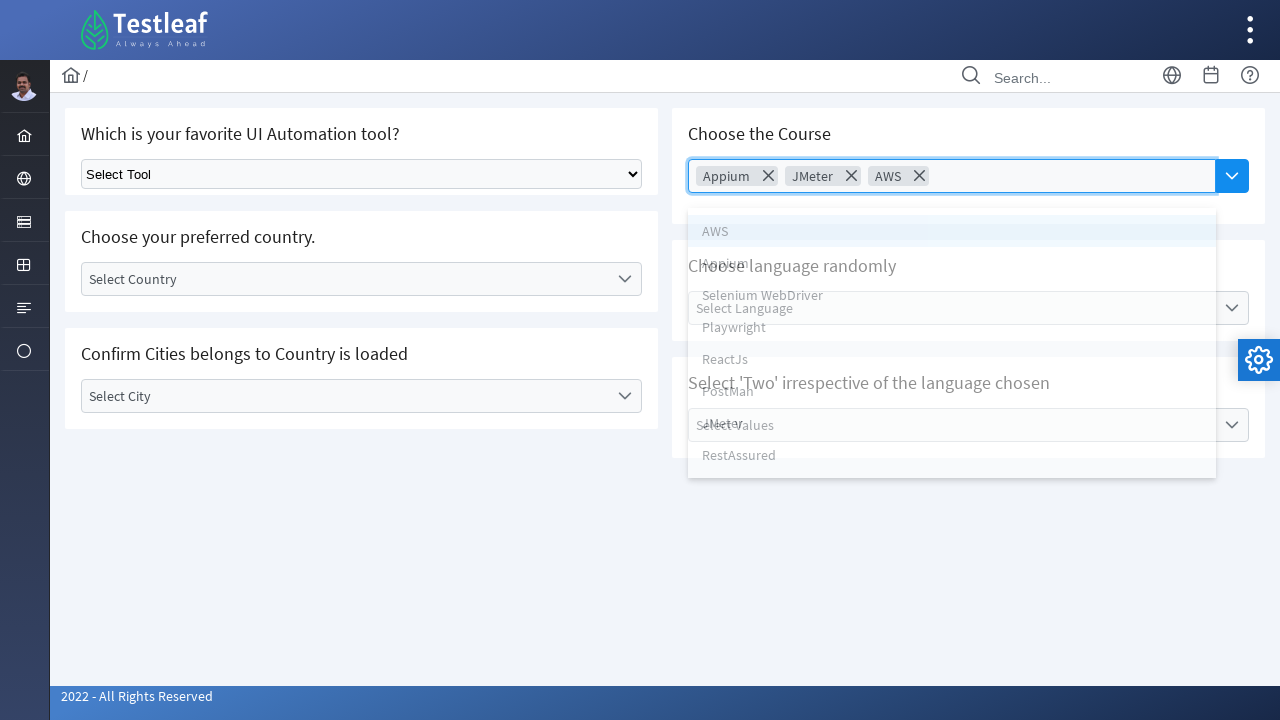

Waited for selected items to be displayed
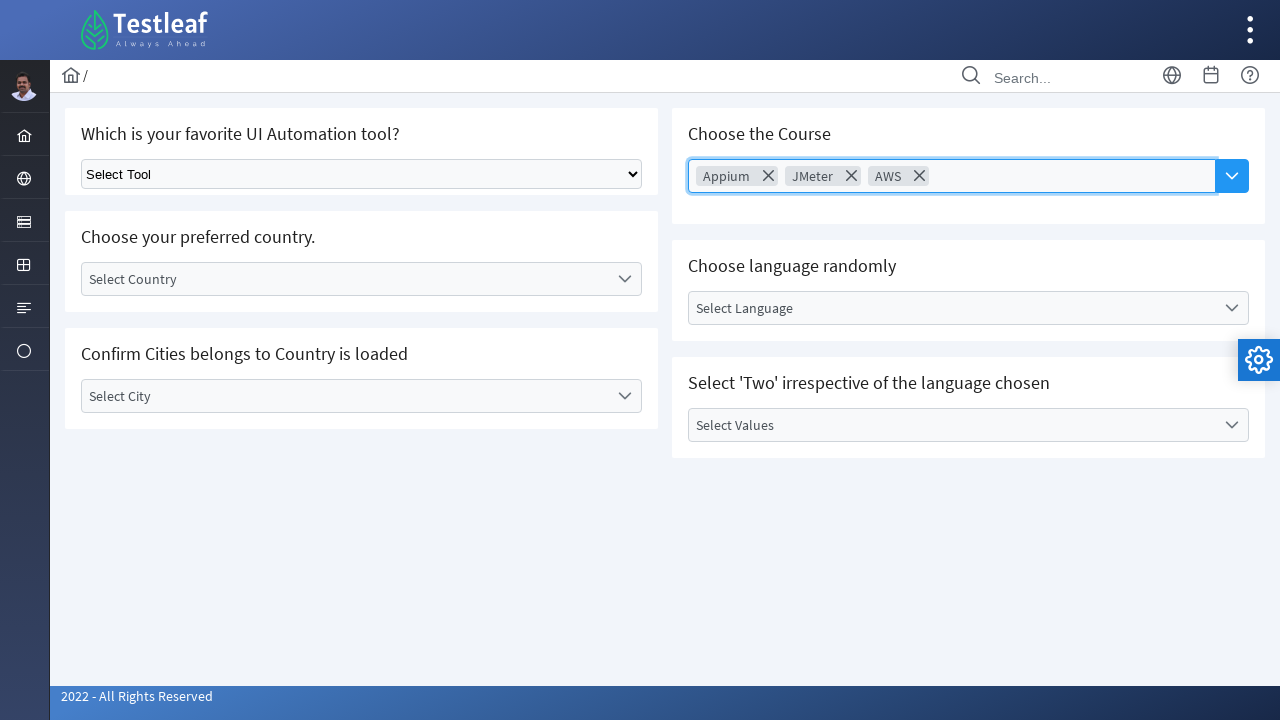

Removed 'JMeter' from selected items by clicking close icon at (851, 176) on xpath=//*[@id='j_idt87:auto-complete']//li >> nth=1 >> span[class$='ui-icon-clos
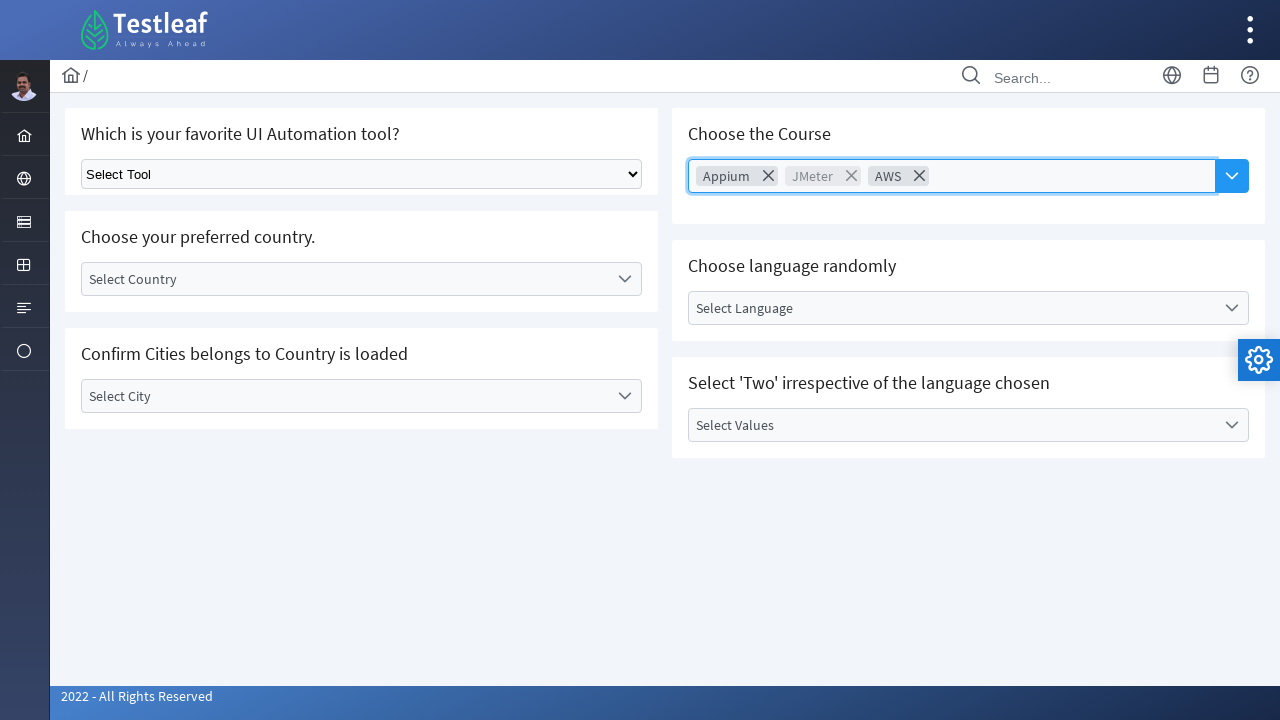

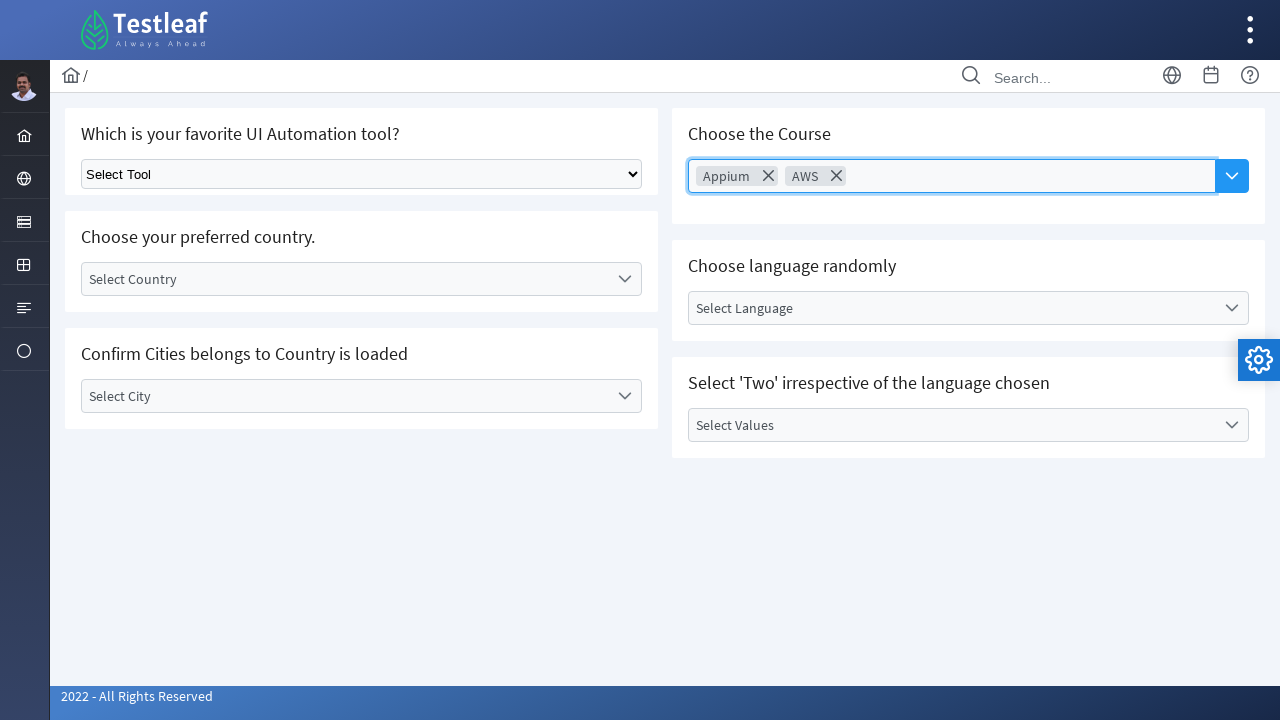